Tests navigation between tabs on a test automation site - verifies page text and title on the Add/Remove Elements page, clicks a link that opens Electronics Products in a new tab, verifies product count is 16, then switches back to the original tab and verifies the URL contains "addremove".

Starting URL: https://testotomasyonu.com/addremove/

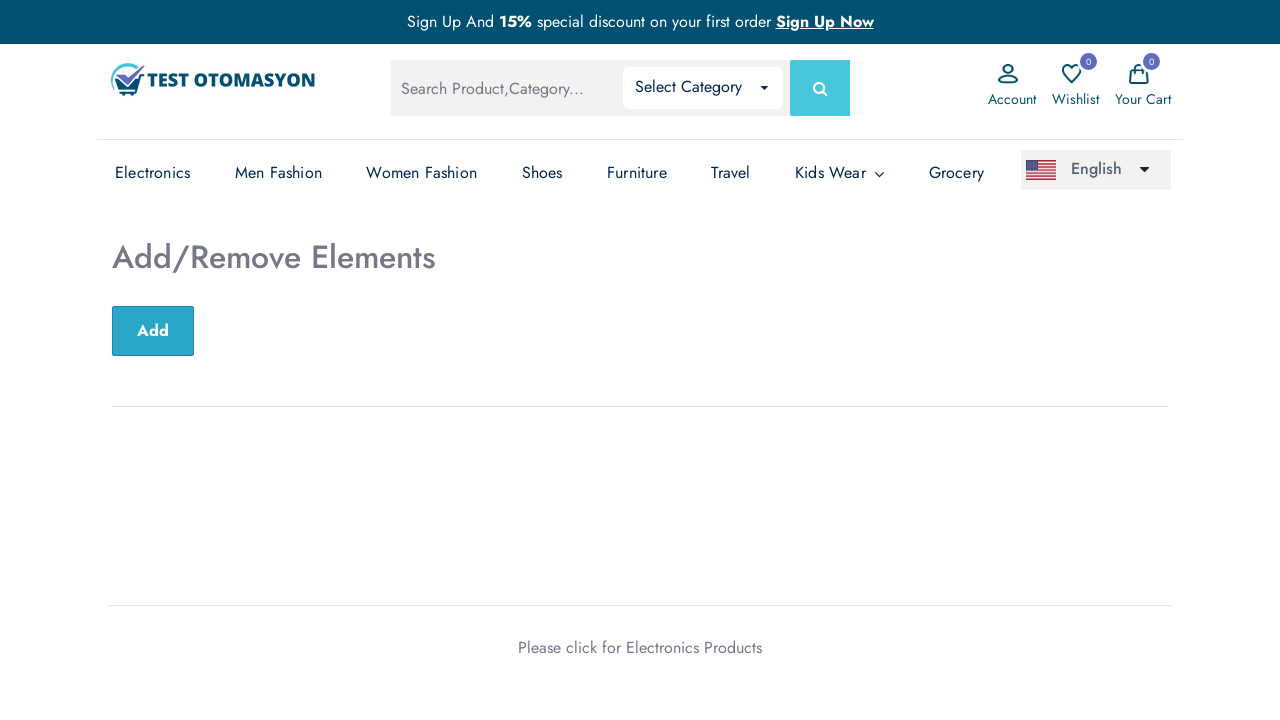

Verified h2 element contains 'Add/Remove Elements'
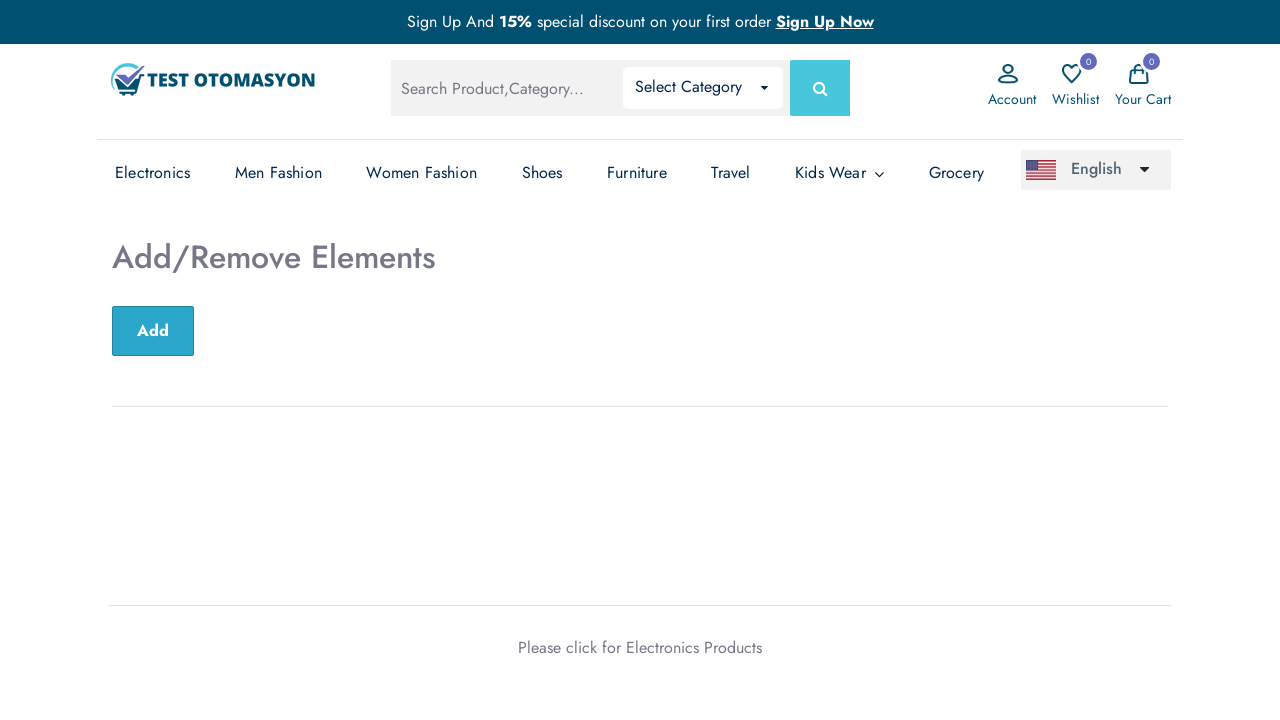

Verified page title is 'Test Otomasyonu'
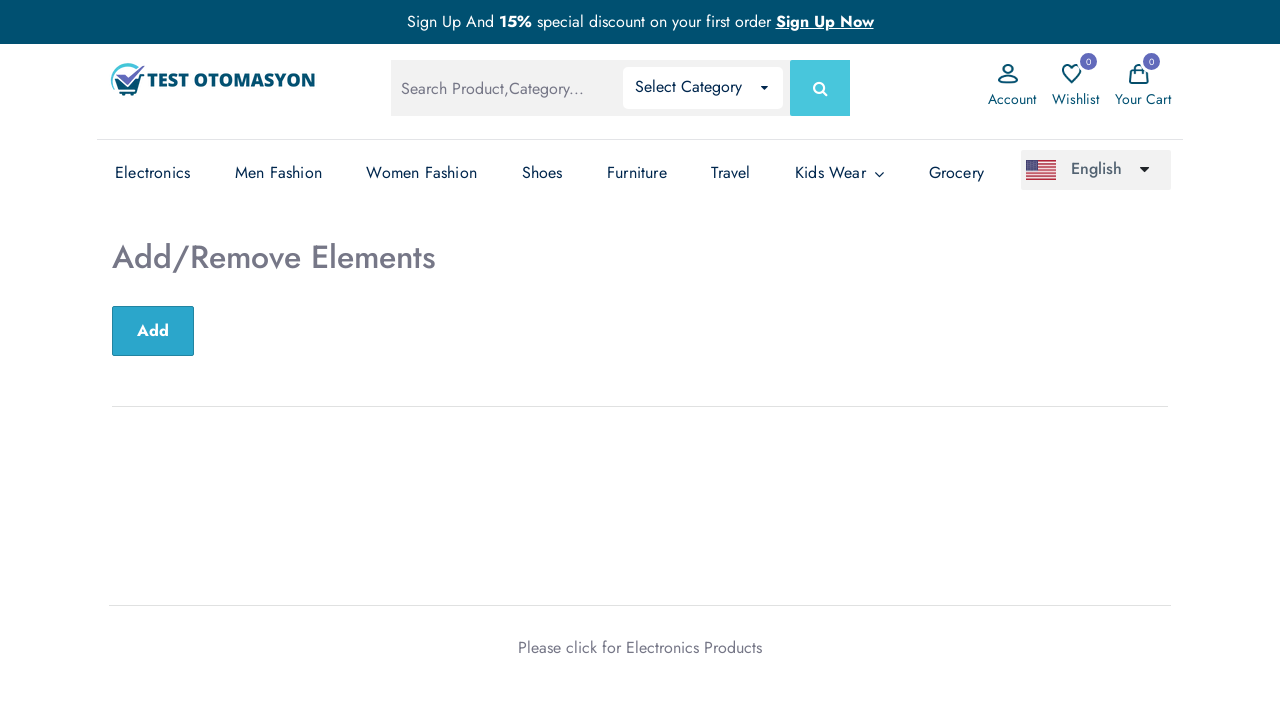

Clicked 'Electronics Products' link at (694, 647) on text=Electronics Products
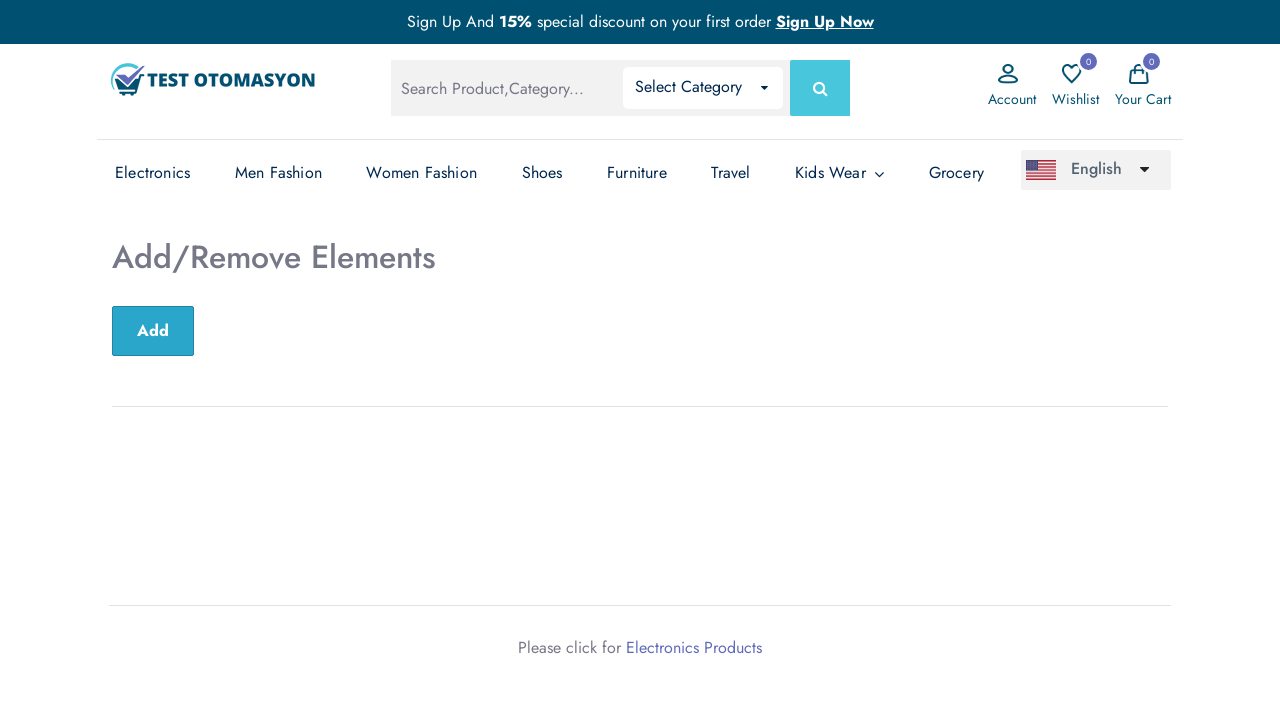

New tab loaded and page reached ready state
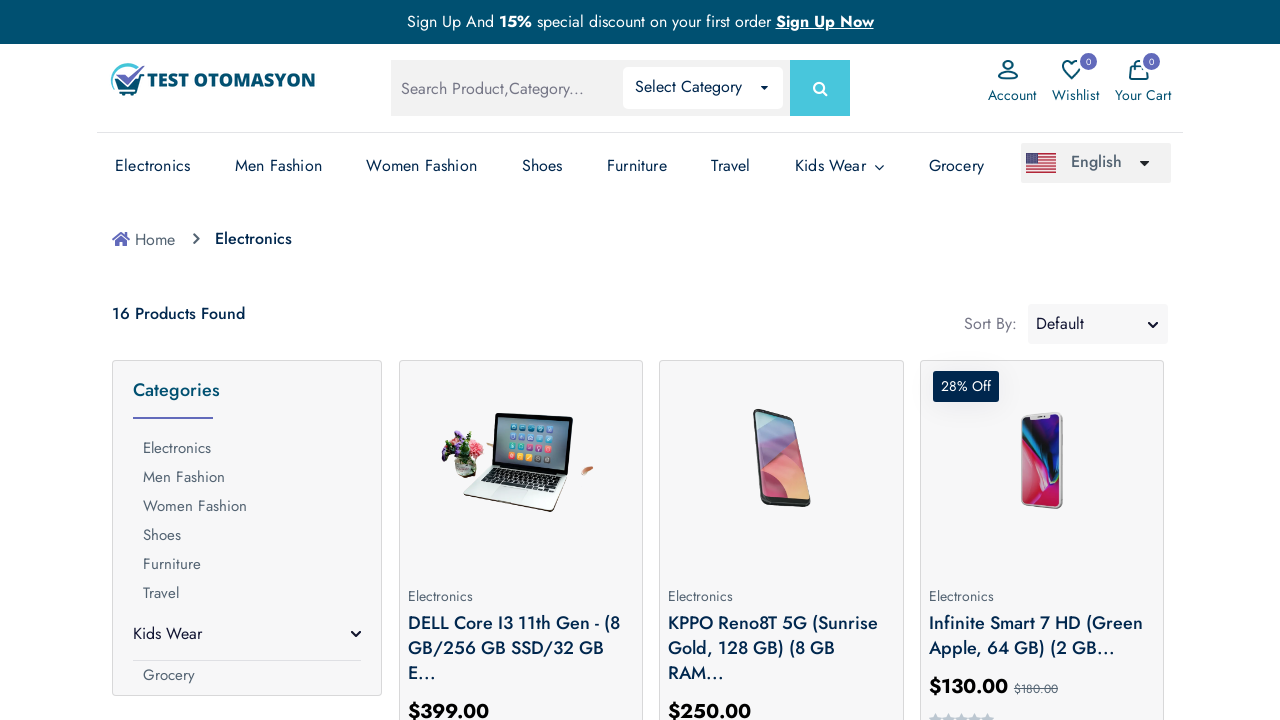

Verified new page title contains 'Electronics'
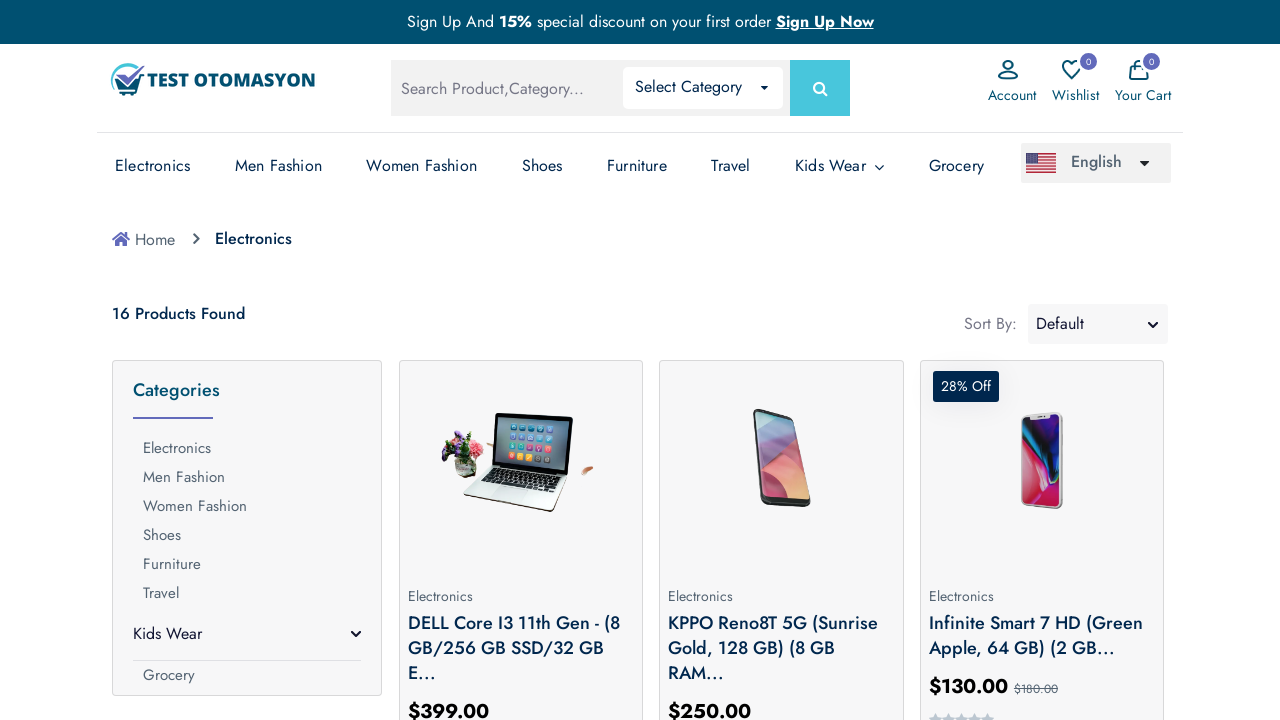

Verified product count is 16
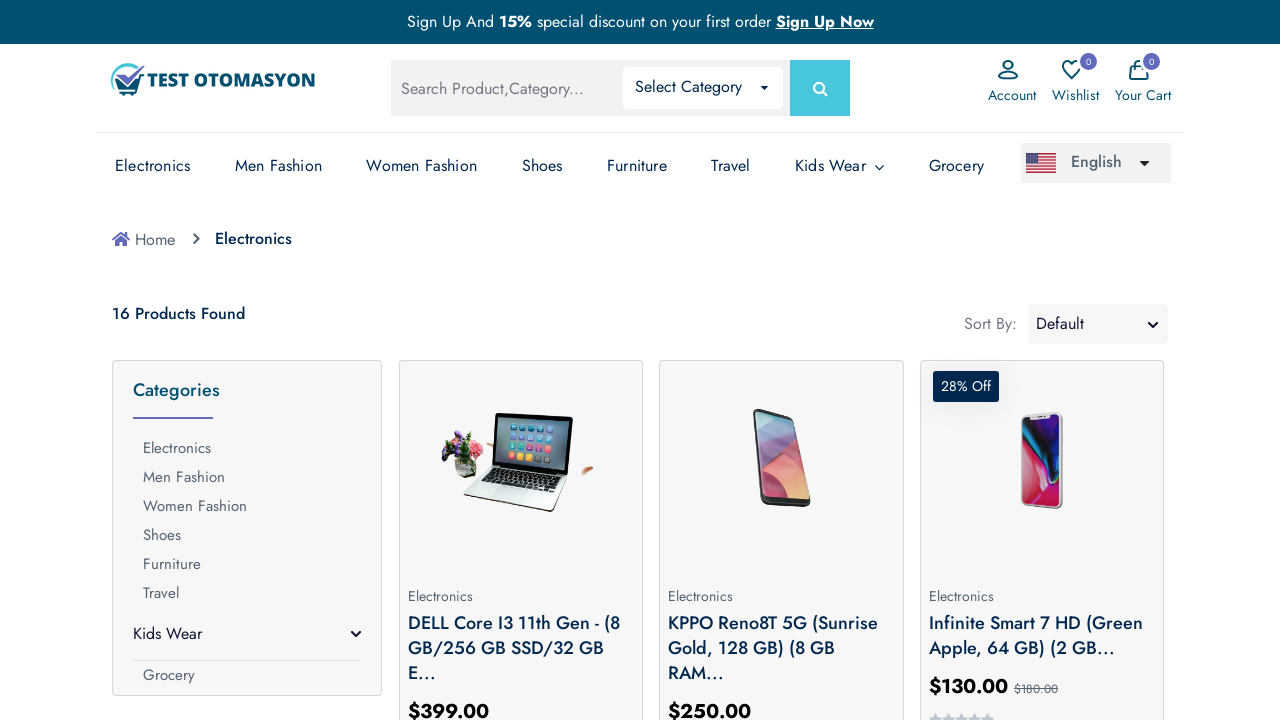

Switched back to original tab
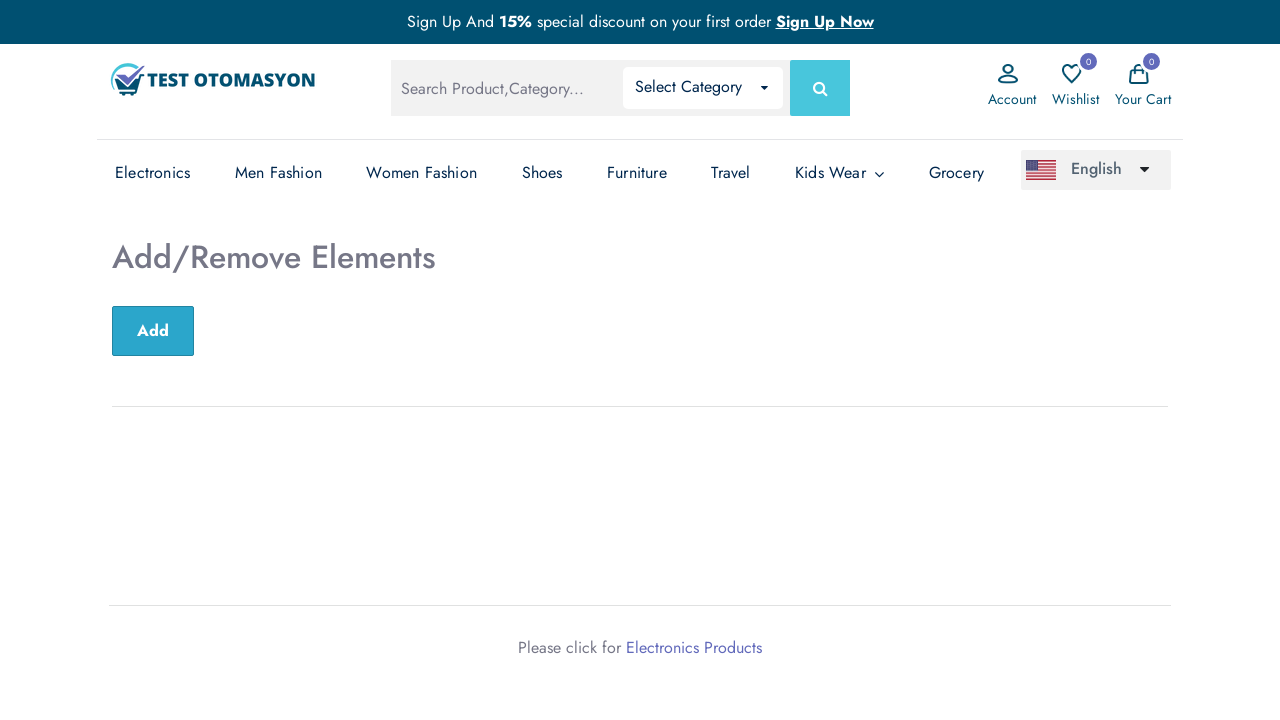

Verified original page URL contains 'addremove'
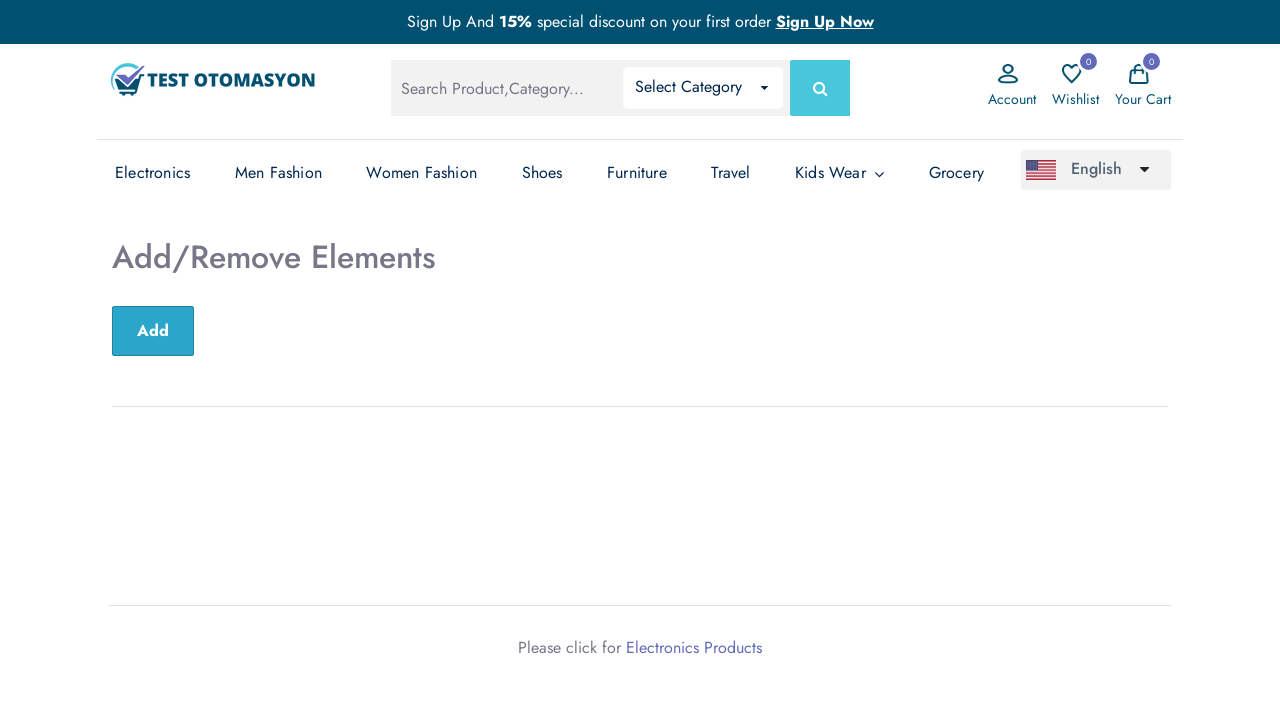

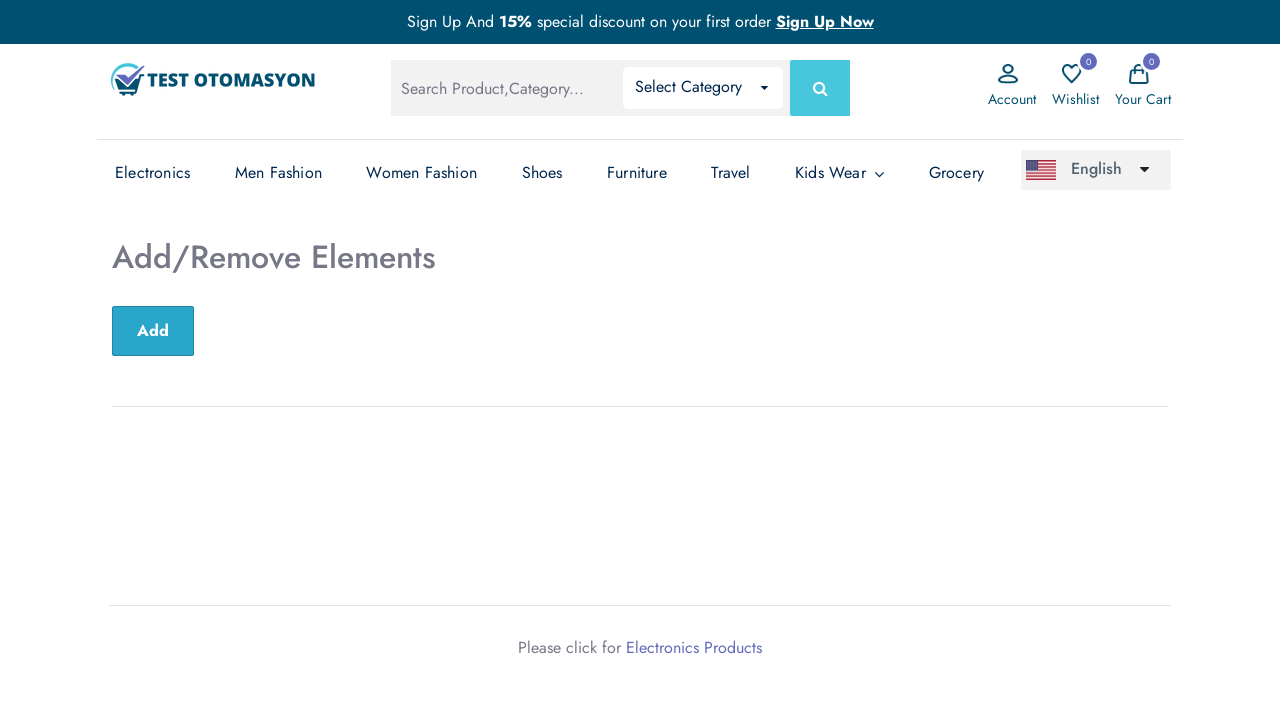